Navigates to a Teachable course website and clicks on a link containing the partial text "Prac" (likely a Practice page link)

Starting URL: https://letskodeit.teachable.com

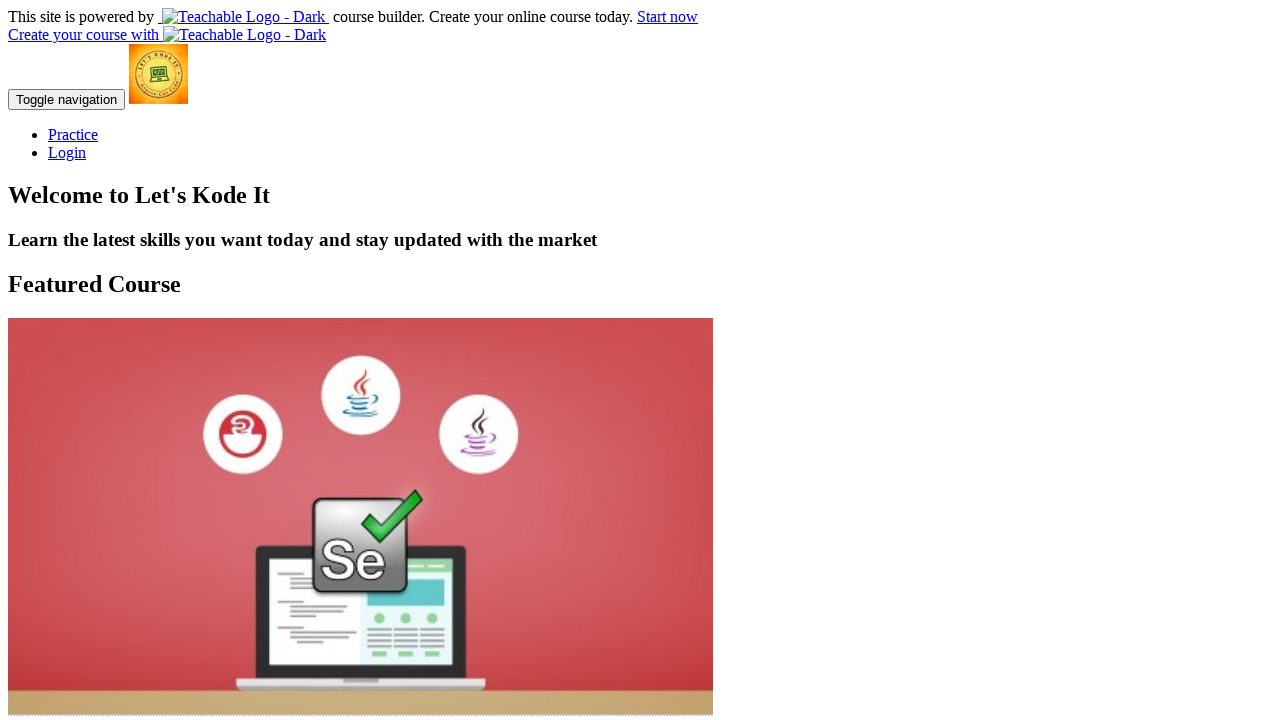

Navigated to Teachable course website at https://letskodeit.teachable.com
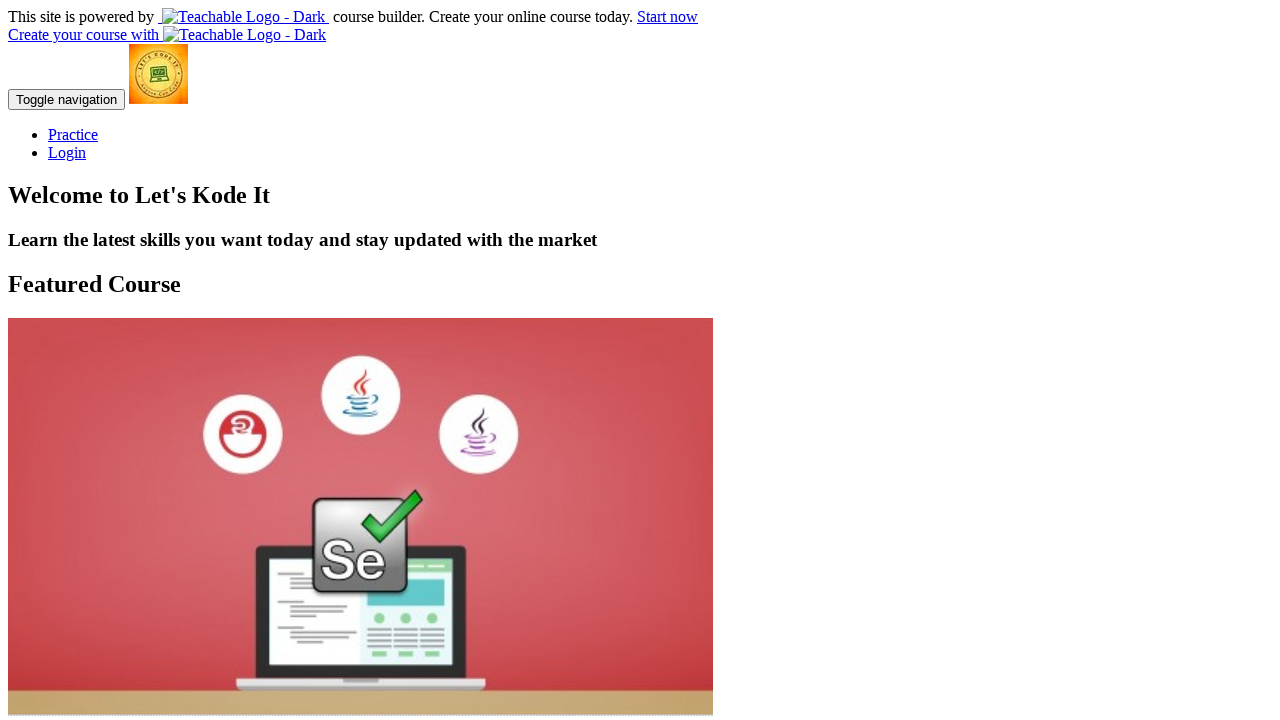

Clicked on link containing partial text 'Prac' (likely Practice page link) at (73, 134) on a:text-matches('.*Prac.*', 'i')
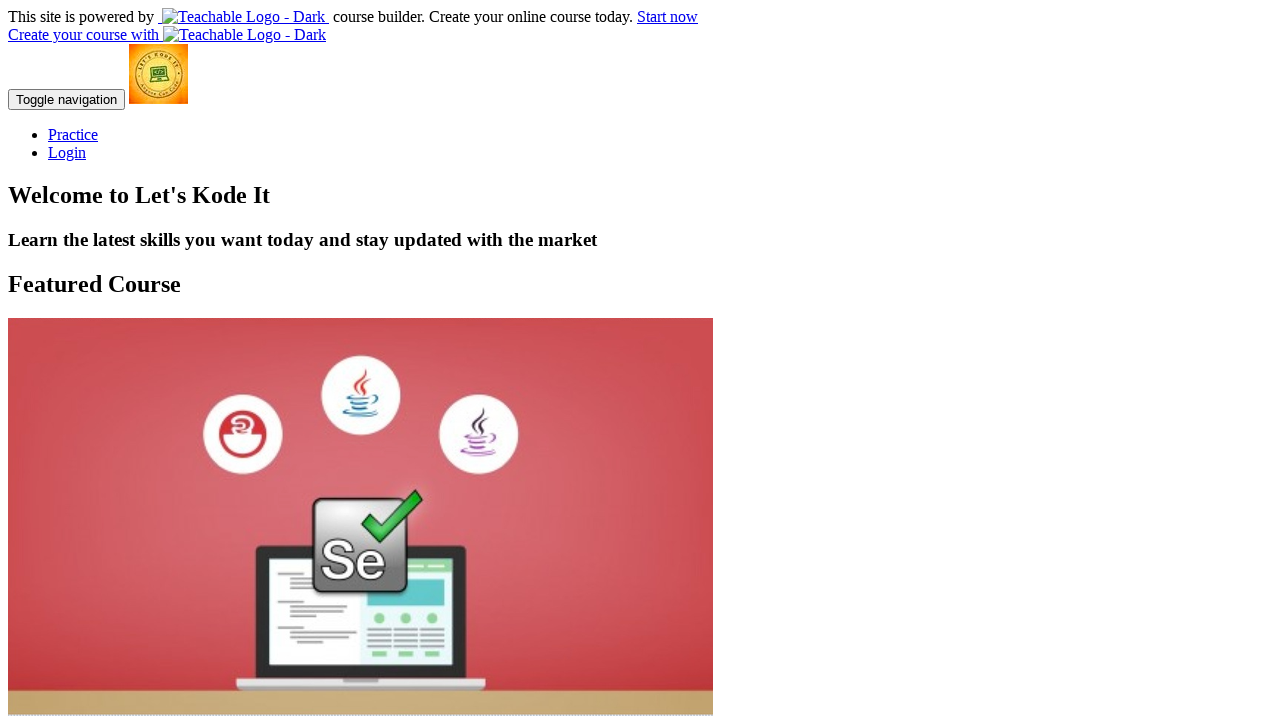

Waited for page navigation to complete (networkidle state)
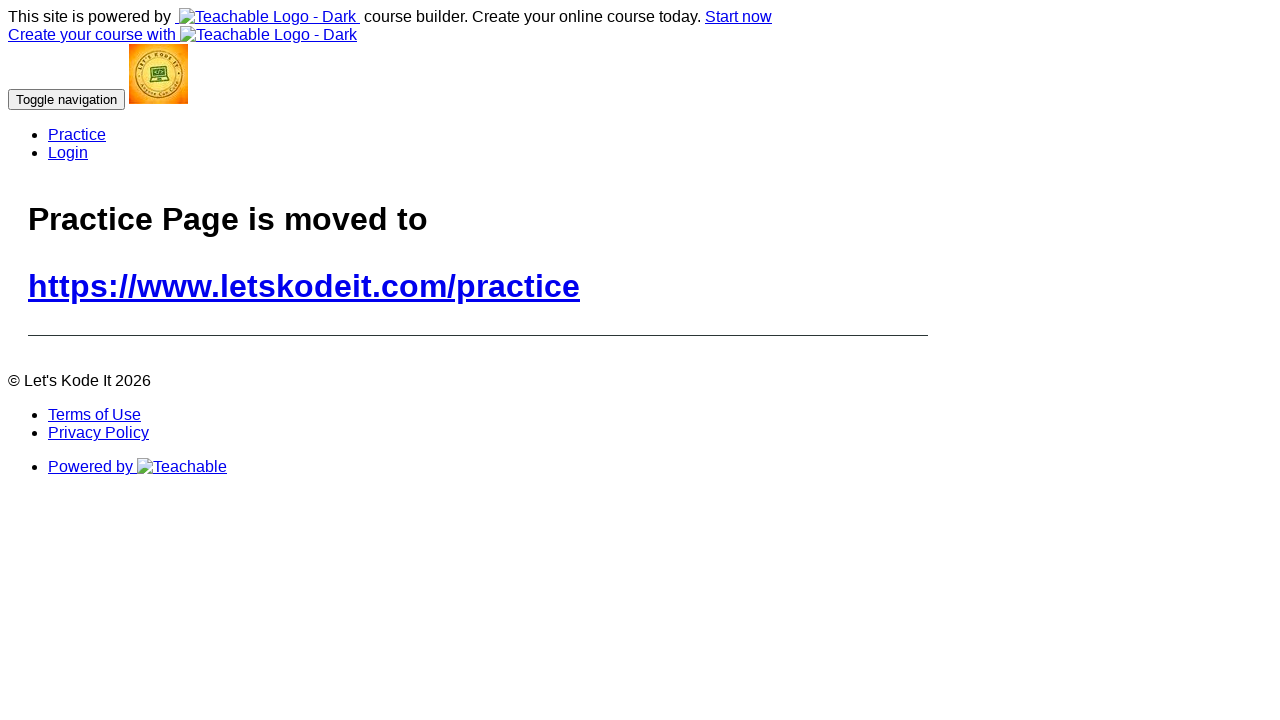

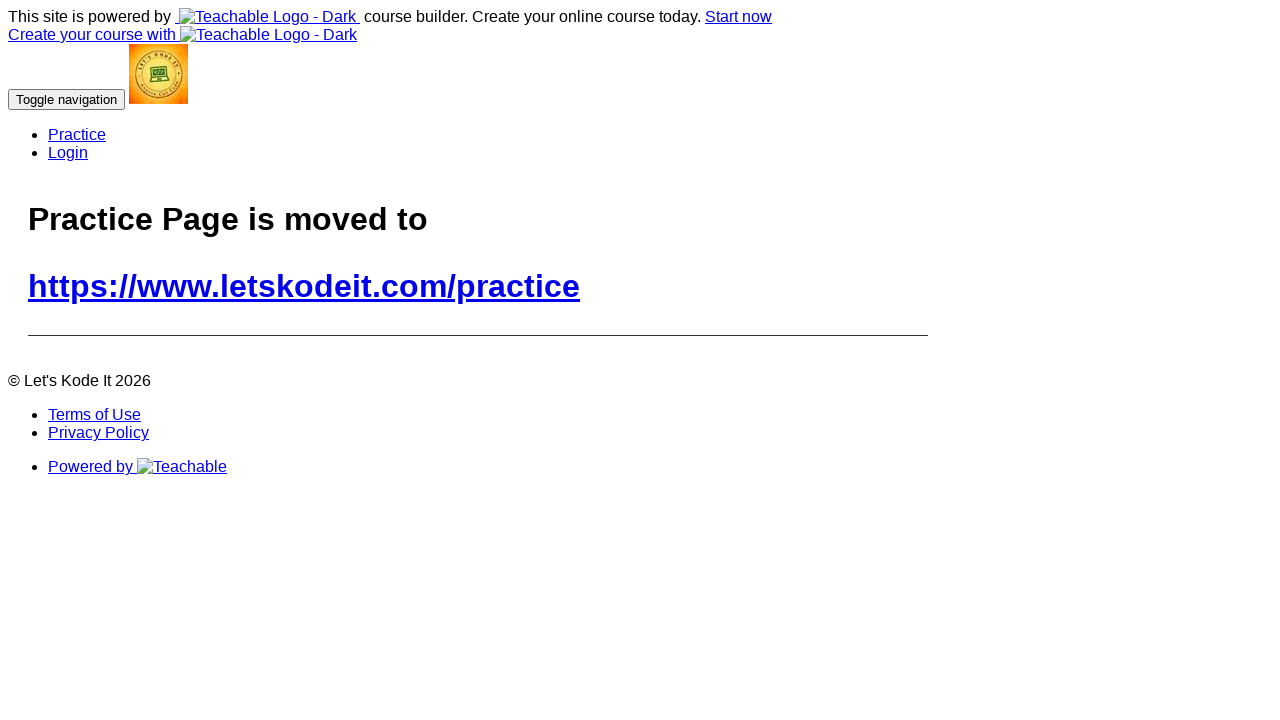